Tests a web form by filling a text input with "Selenium", clicking the submit button, and waiting for the confirmation message to appear.

Starting URL: https://www.selenium.dev/selenium/web/web-form.html

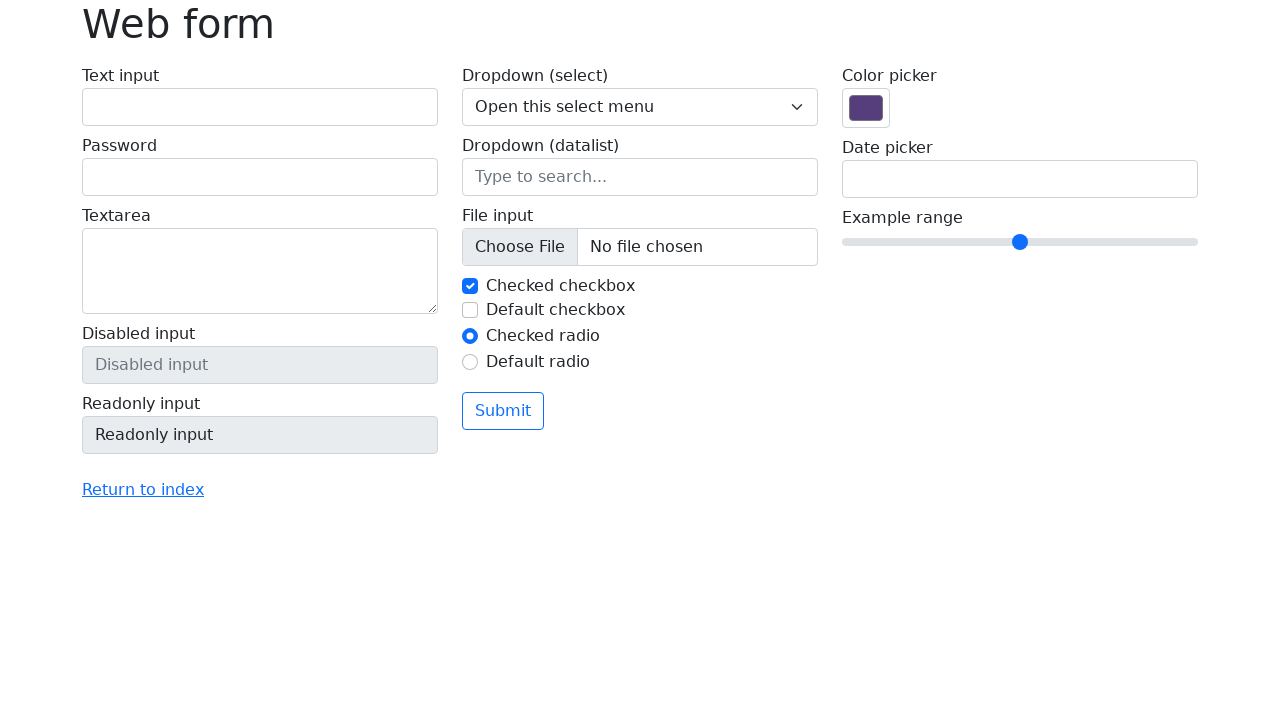

Filled text input with 'Selenium' on input[name='my-text']
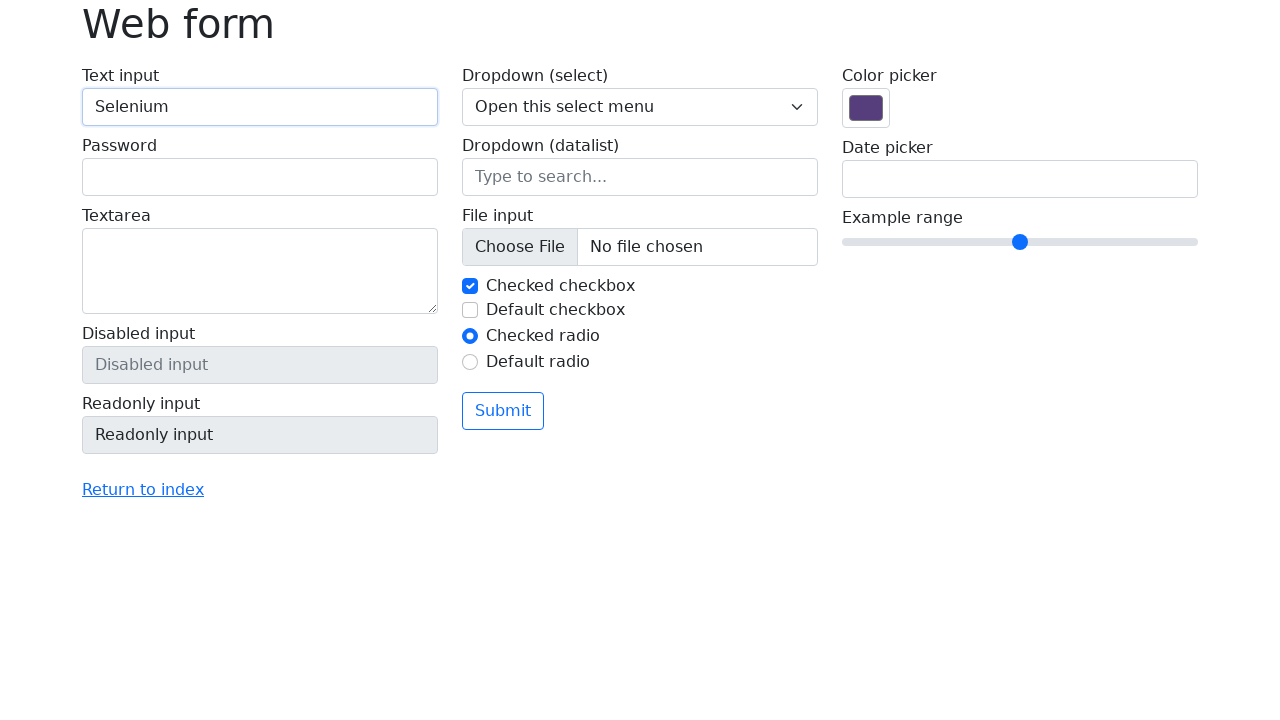

Clicked the submit button at (503, 411) on button
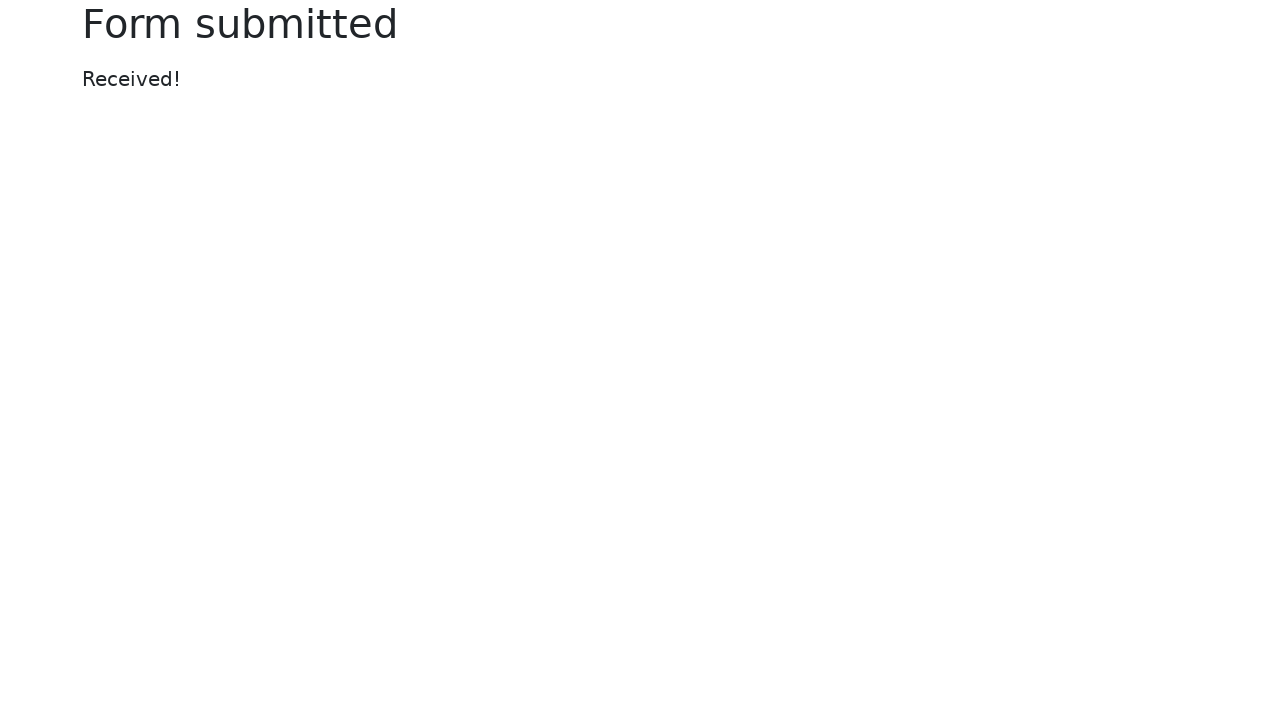

Confirmation message appeared
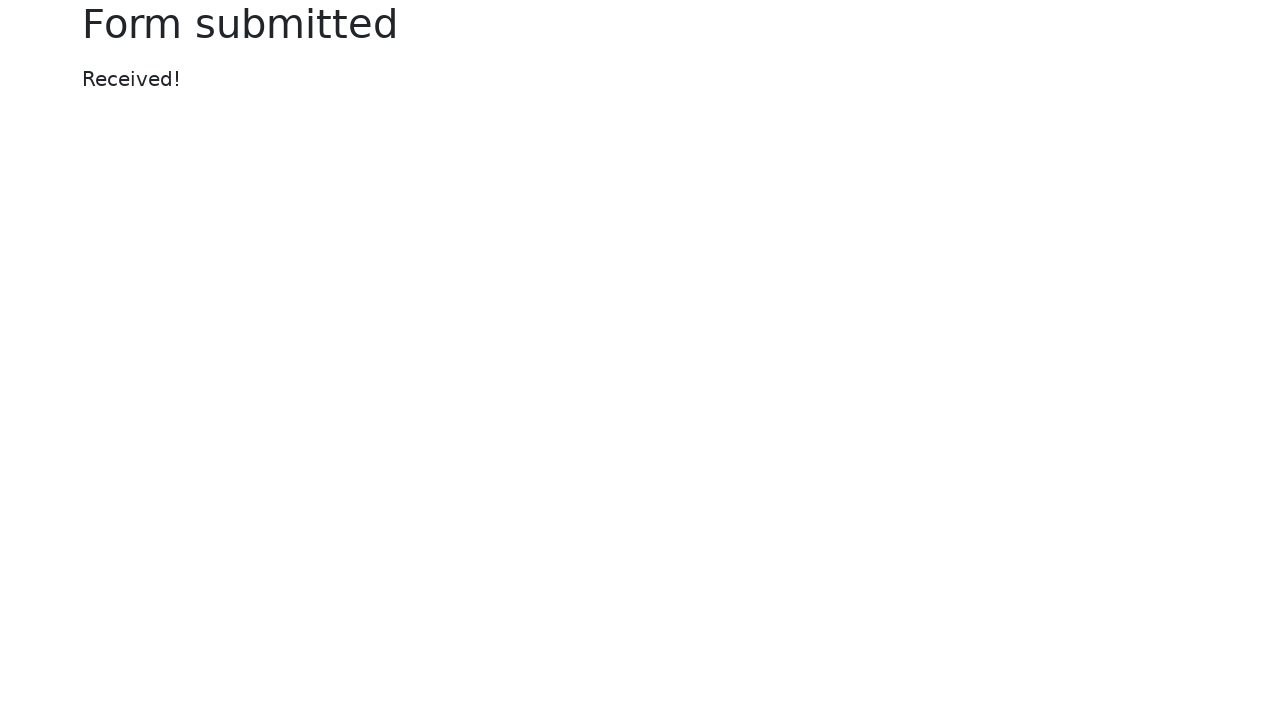

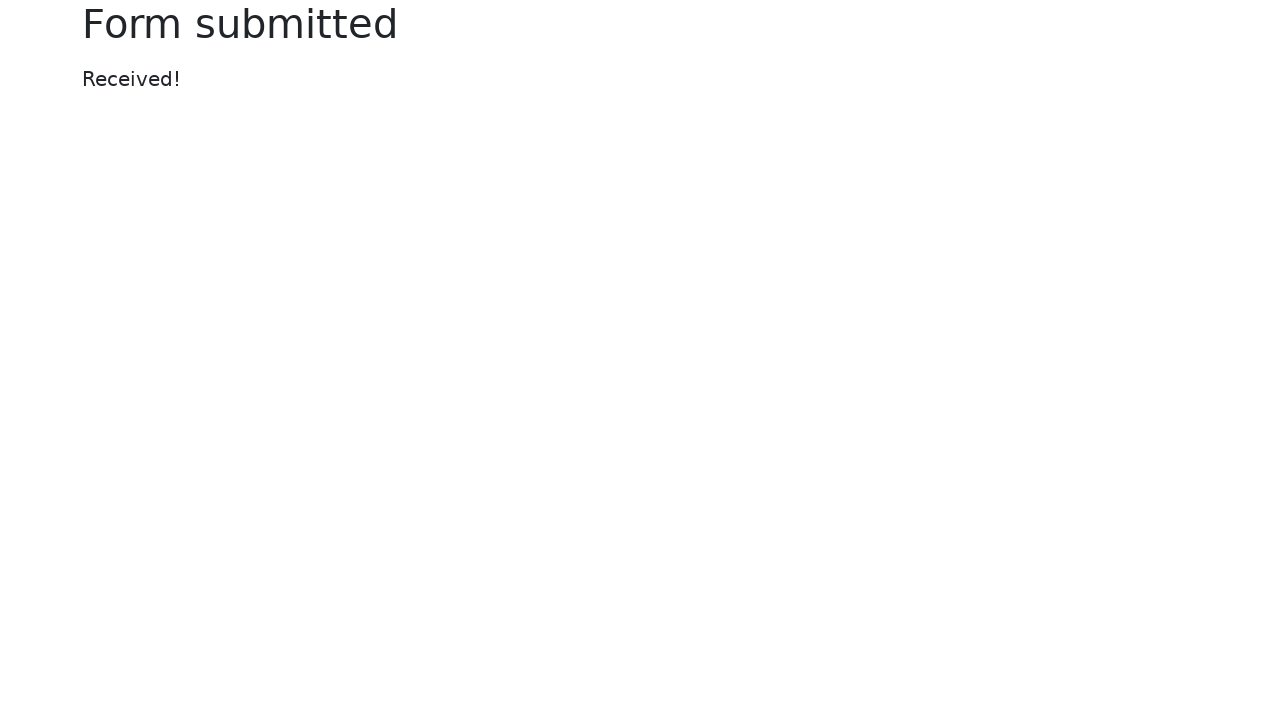